Tests click and hold action on a navigation element to observe style changes

Starting URL: https://www.tutorialspoint.com/selenium/practice/menu.php#

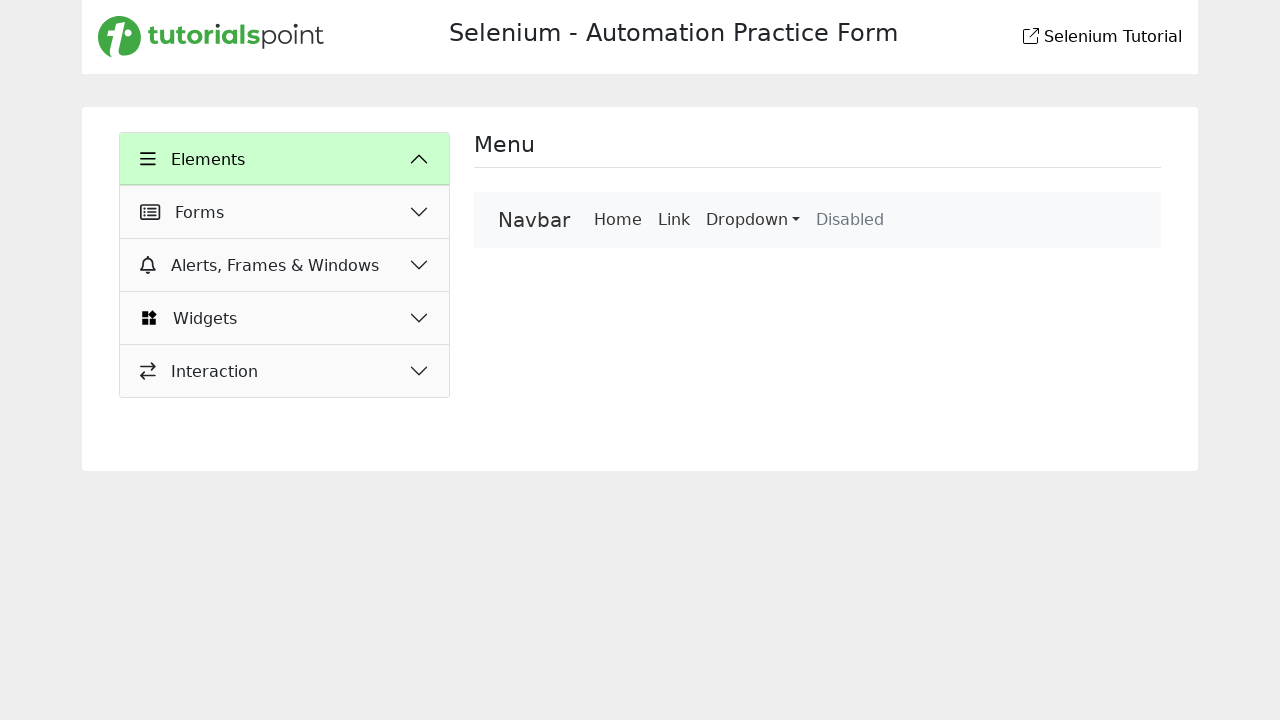

Located navigation element using XPath selector
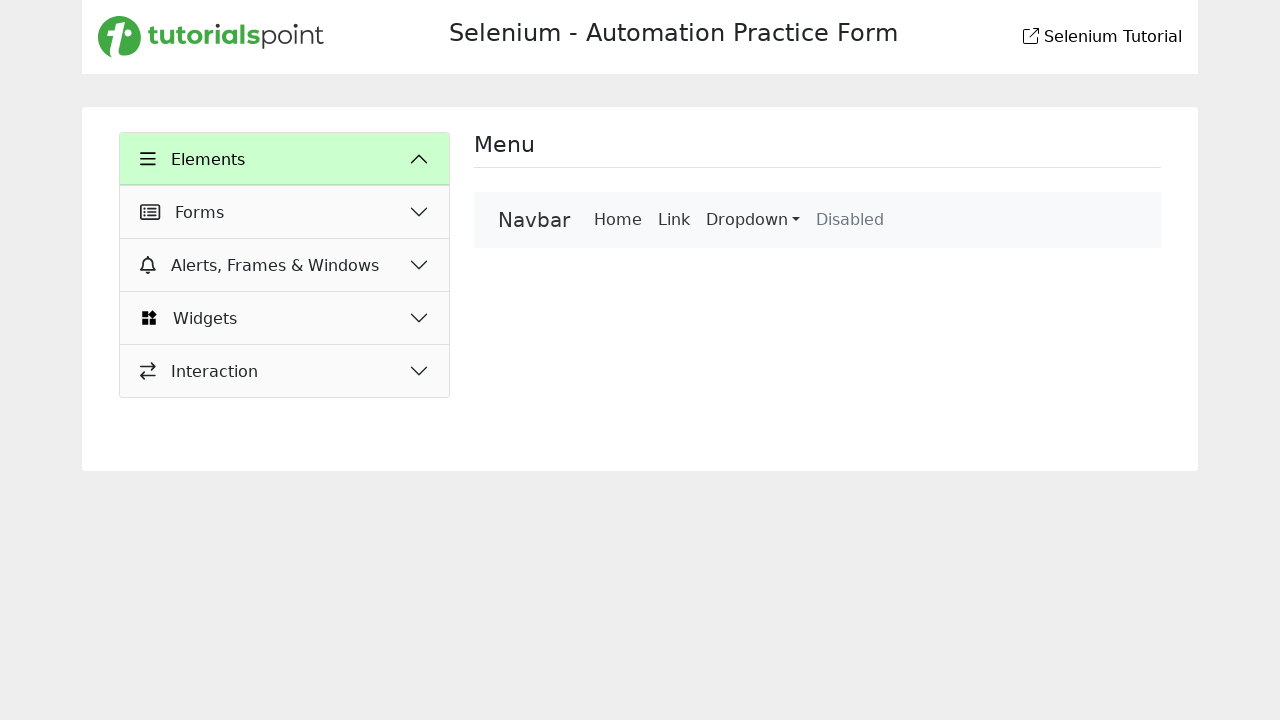

Hovered over navigation element at (534, 220) on xpath=/html/body/main/div/div/div[2]/nav/div/a
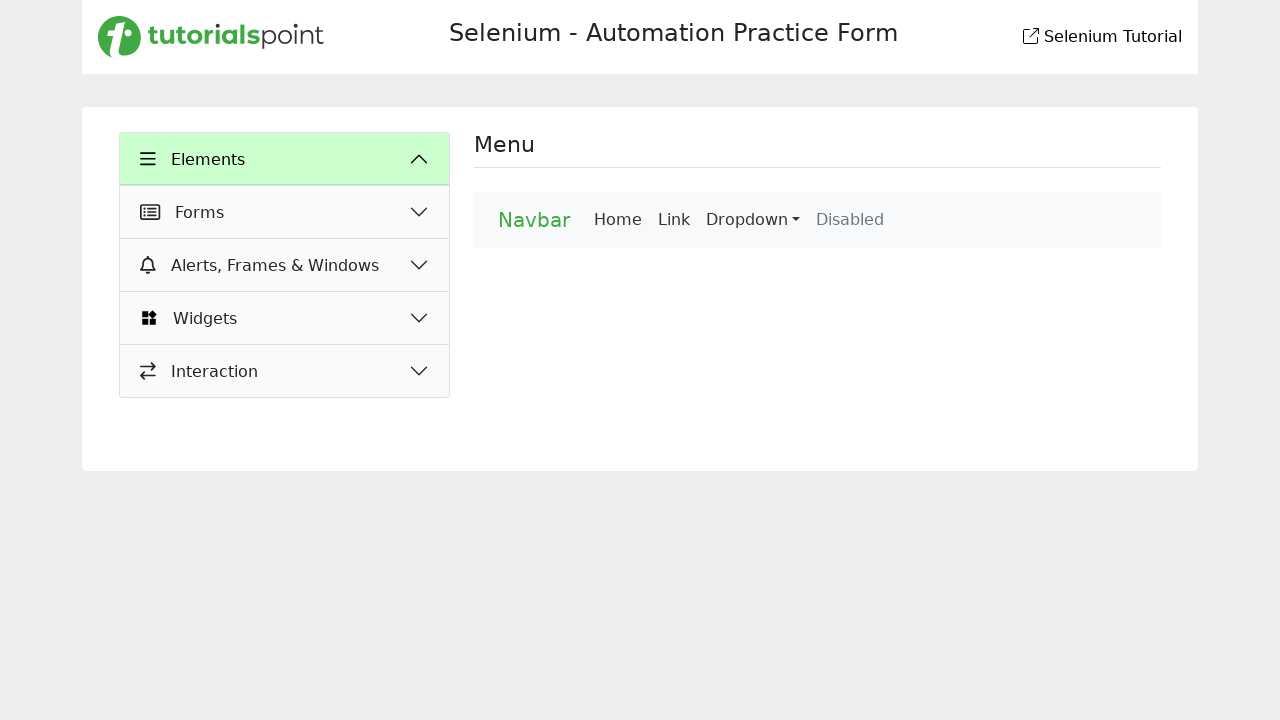

Pressed mouse button down on navigation element to initiate click and hold action at (534, 220)
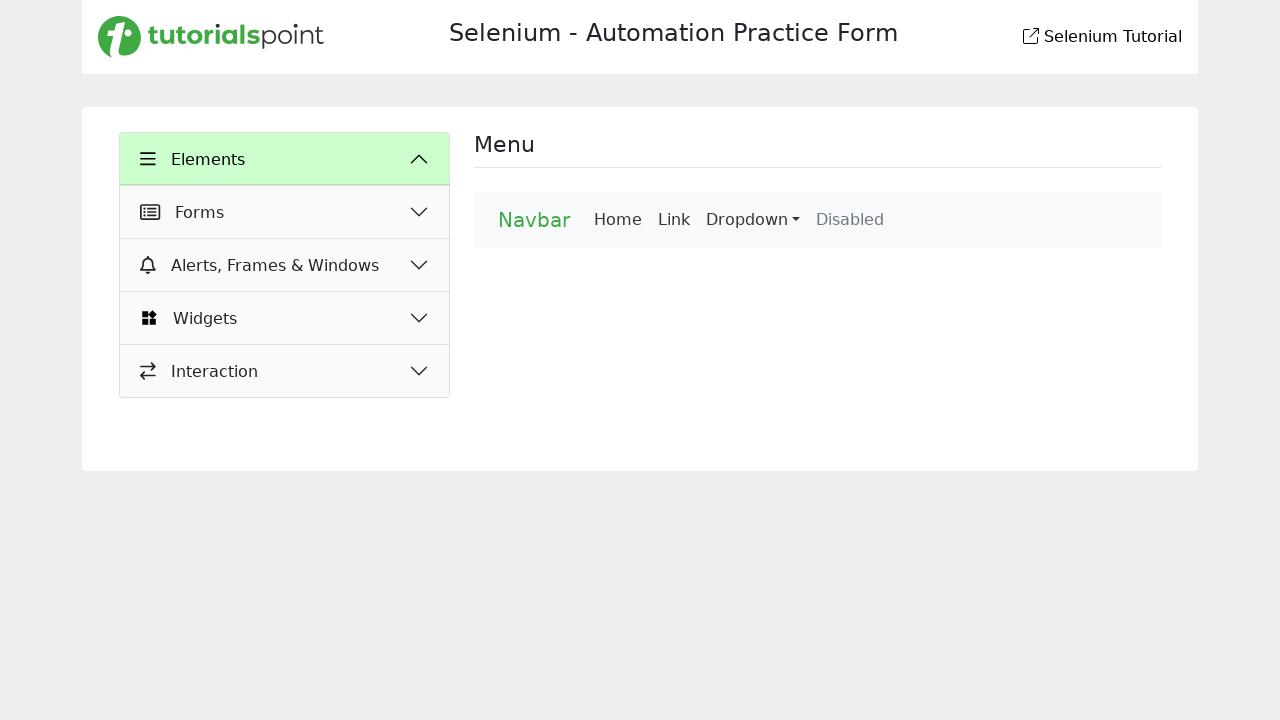

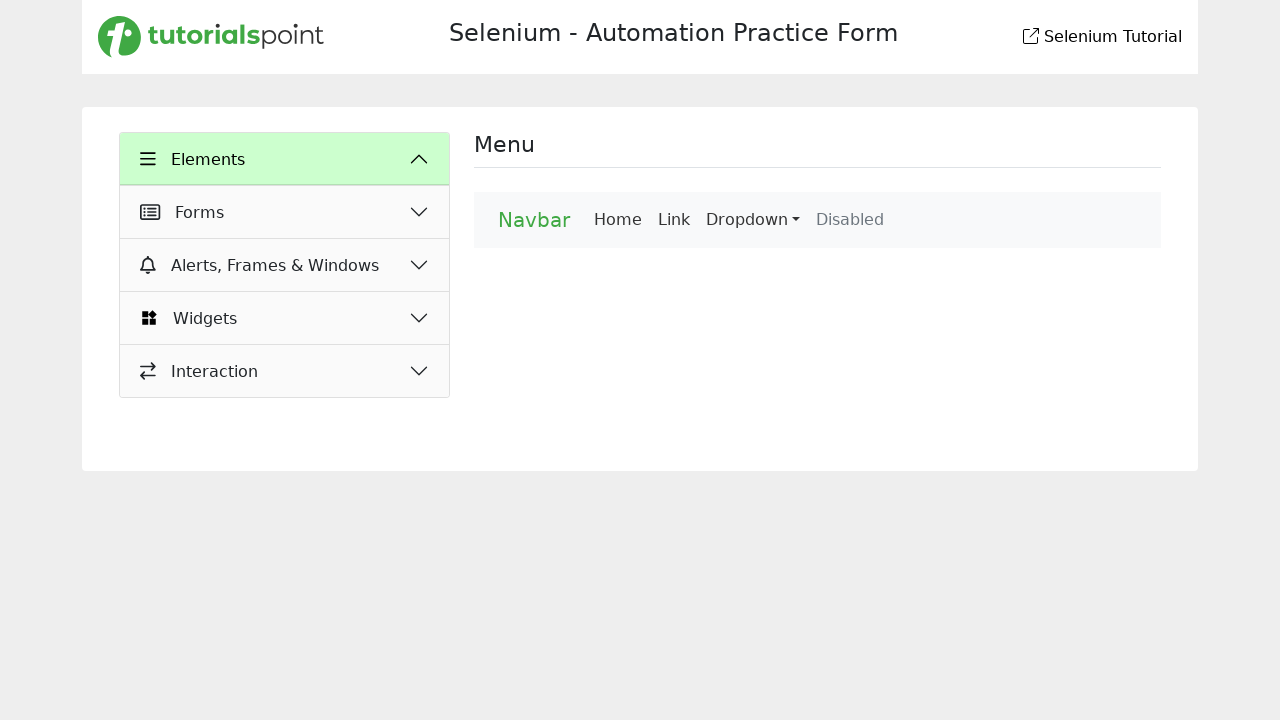